Tests browser back button navigation between All, Active, and Completed filter views.

Starting URL: https://demo.playwright.dev/todomvc

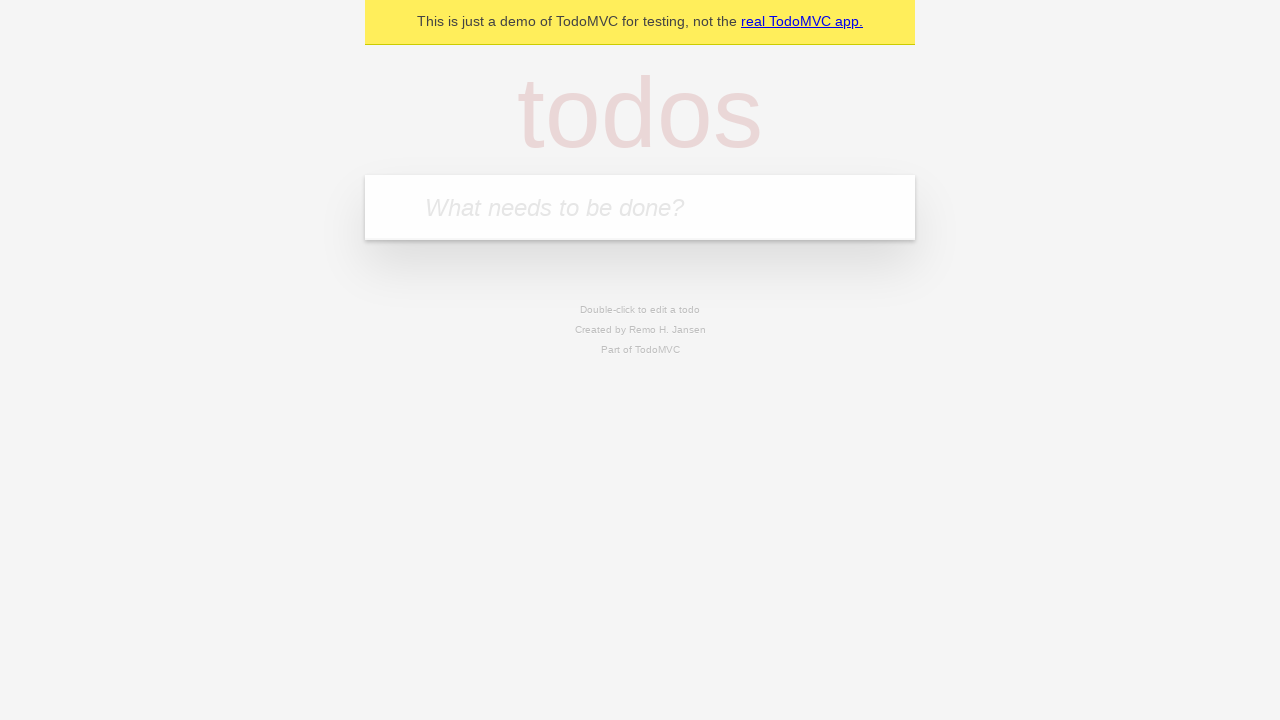

Filled todo input with 'buy some cheese' on internal:attr=[placeholder="What needs to be done?"i]
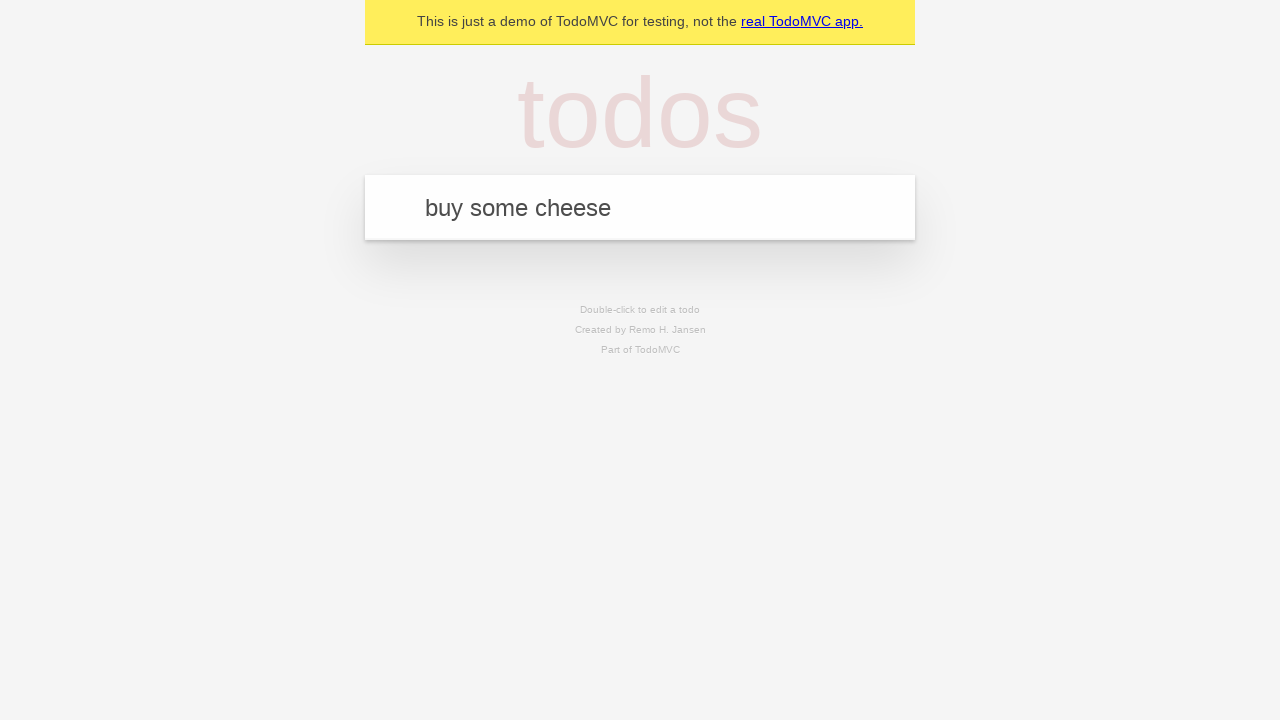

Pressed Enter to add first todo on internal:attr=[placeholder="What needs to be done?"i]
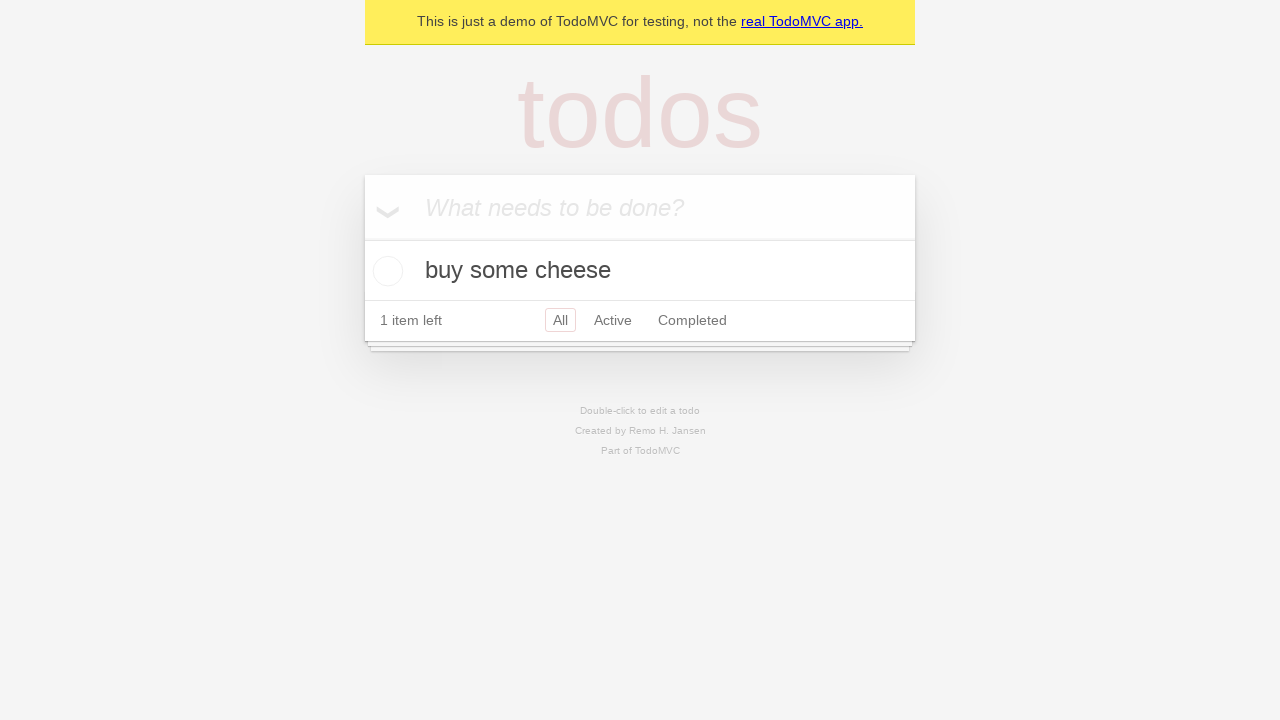

Filled todo input with 'feed the cat' on internal:attr=[placeholder="What needs to be done?"i]
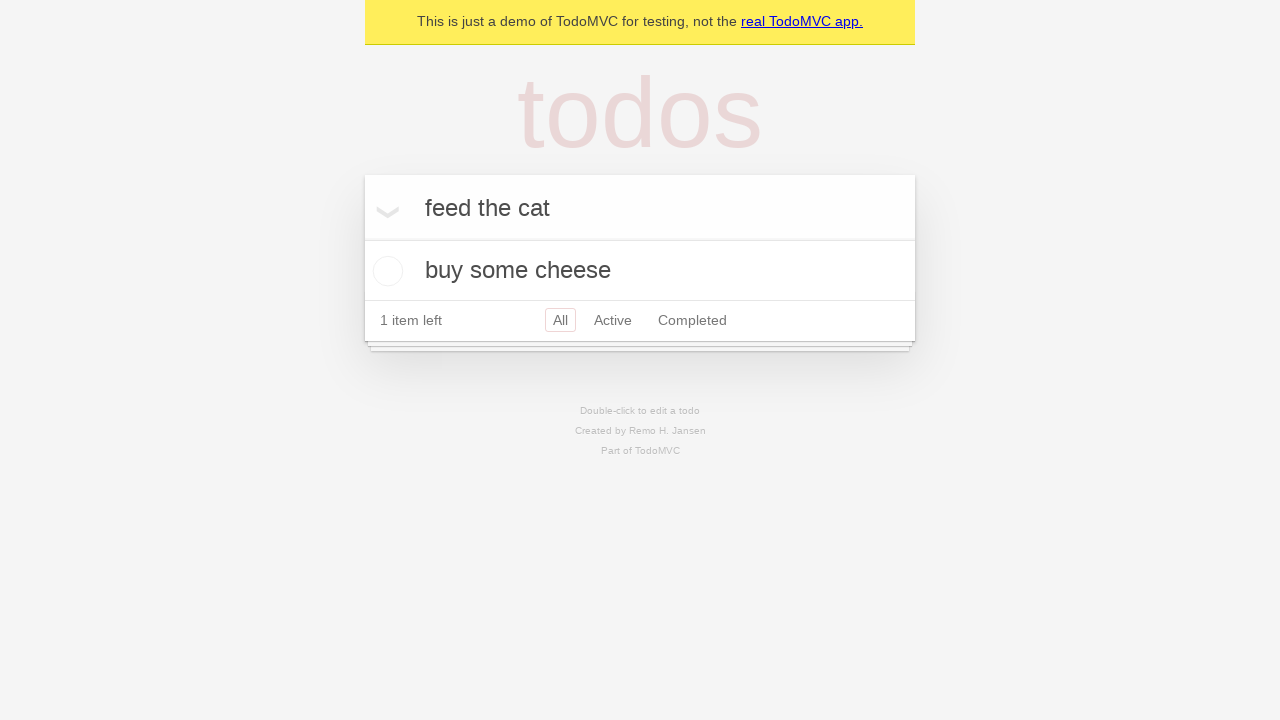

Pressed Enter to add second todo on internal:attr=[placeholder="What needs to be done?"i]
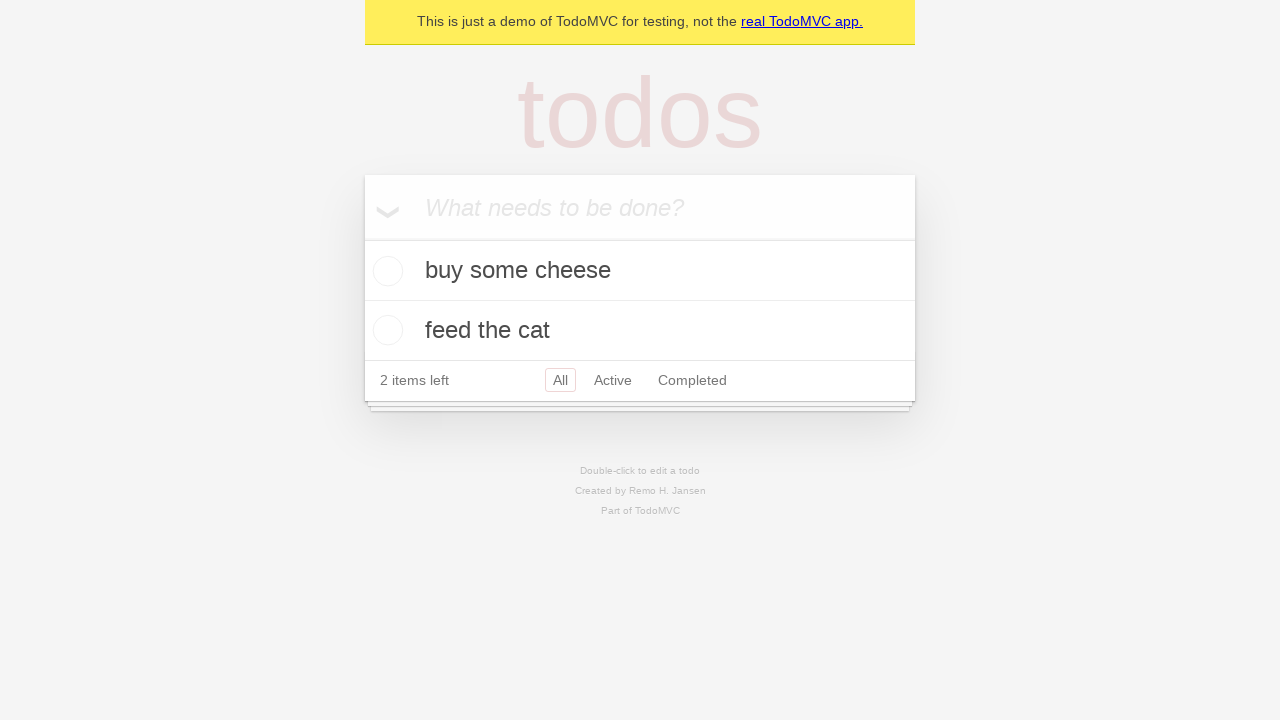

Filled todo input with 'book a doctors appointment' on internal:attr=[placeholder="What needs to be done?"i]
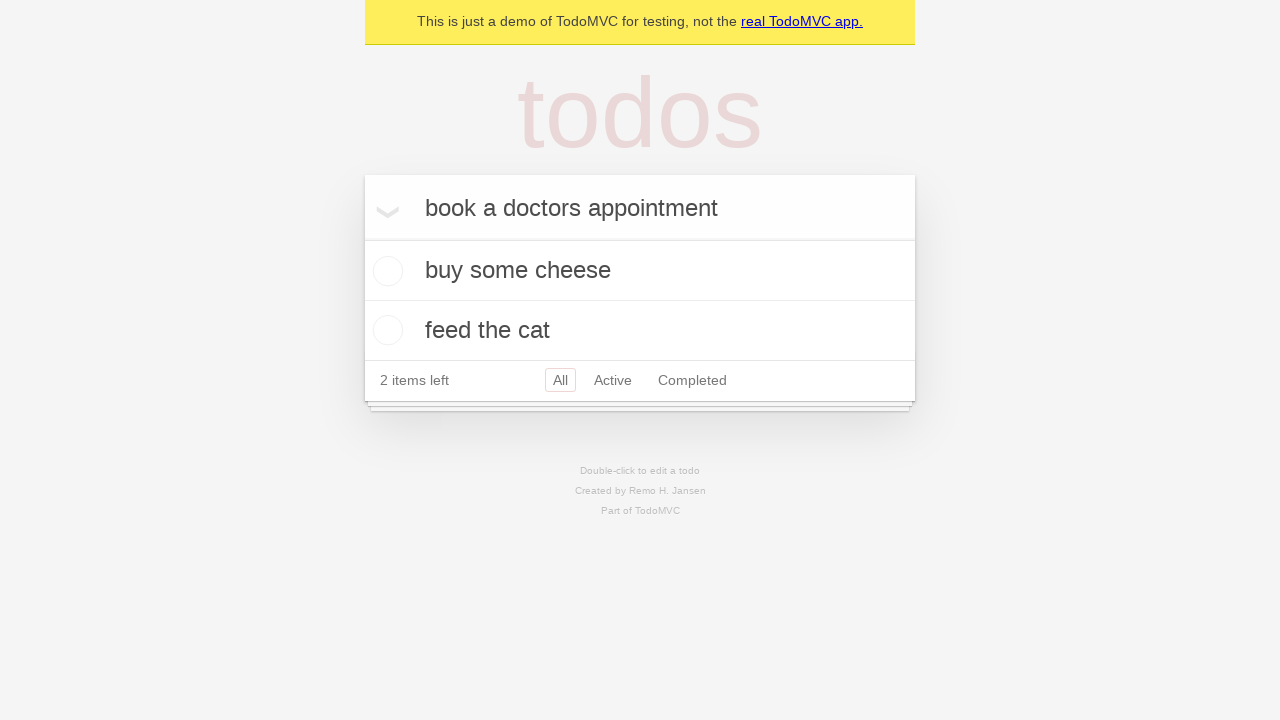

Pressed Enter to add third todo on internal:attr=[placeholder="What needs to be done?"i]
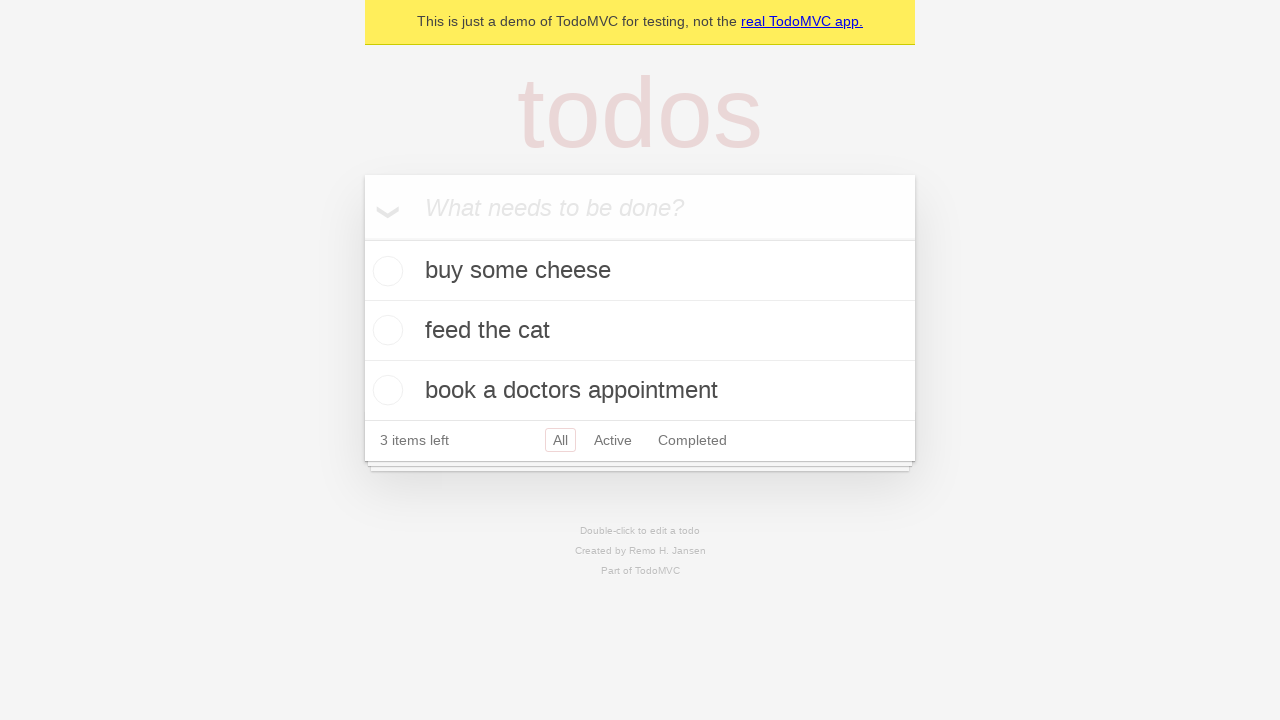

Checked the second todo item at (385, 330) on internal:testid=[data-testid="todo-item"s] >> nth=1 >> internal:role=checkbox
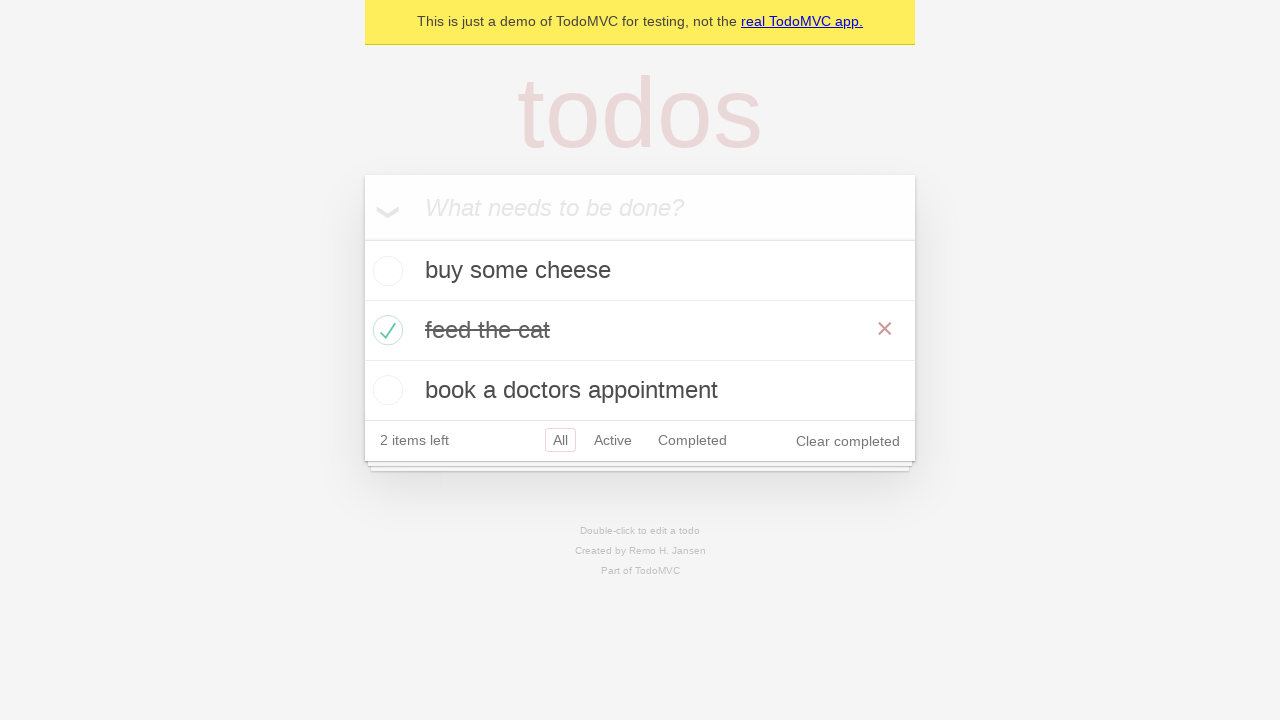

Clicked 'All' filter link at (560, 440) on internal:role=link[name="All"i]
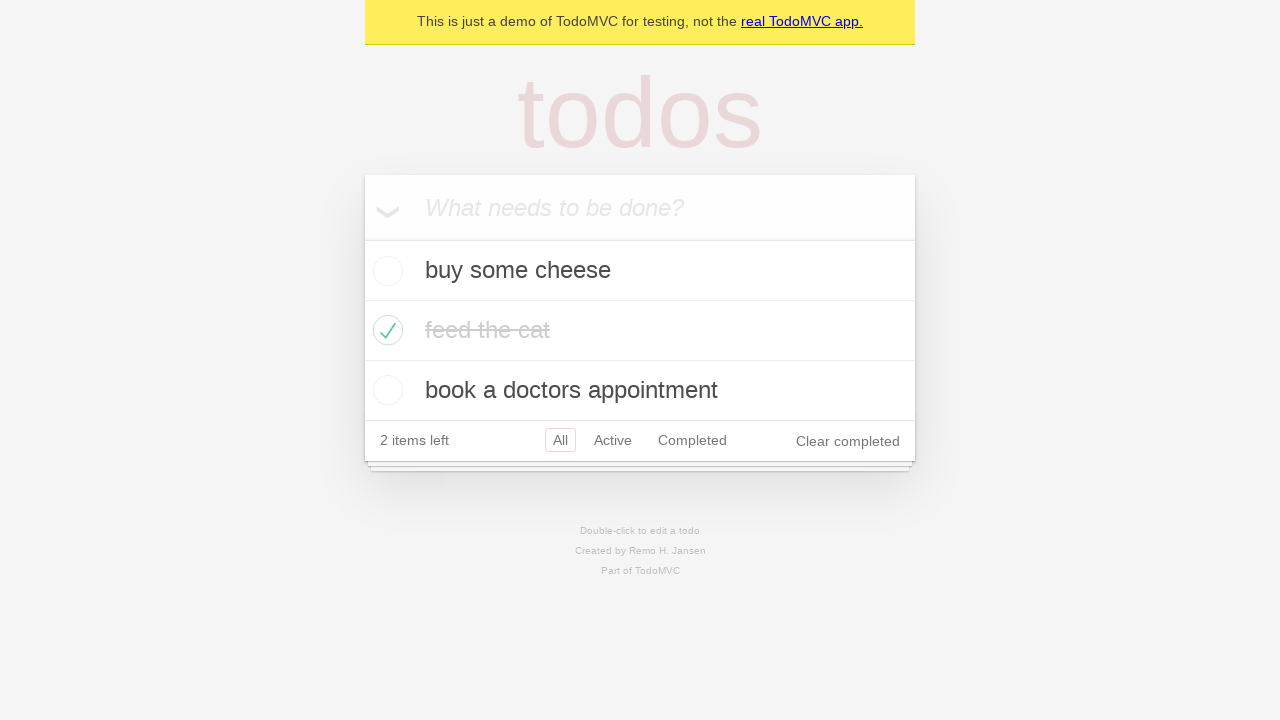

Clicked 'Active' filter link at (613, 440) on internal:role=link[name="Active"i]
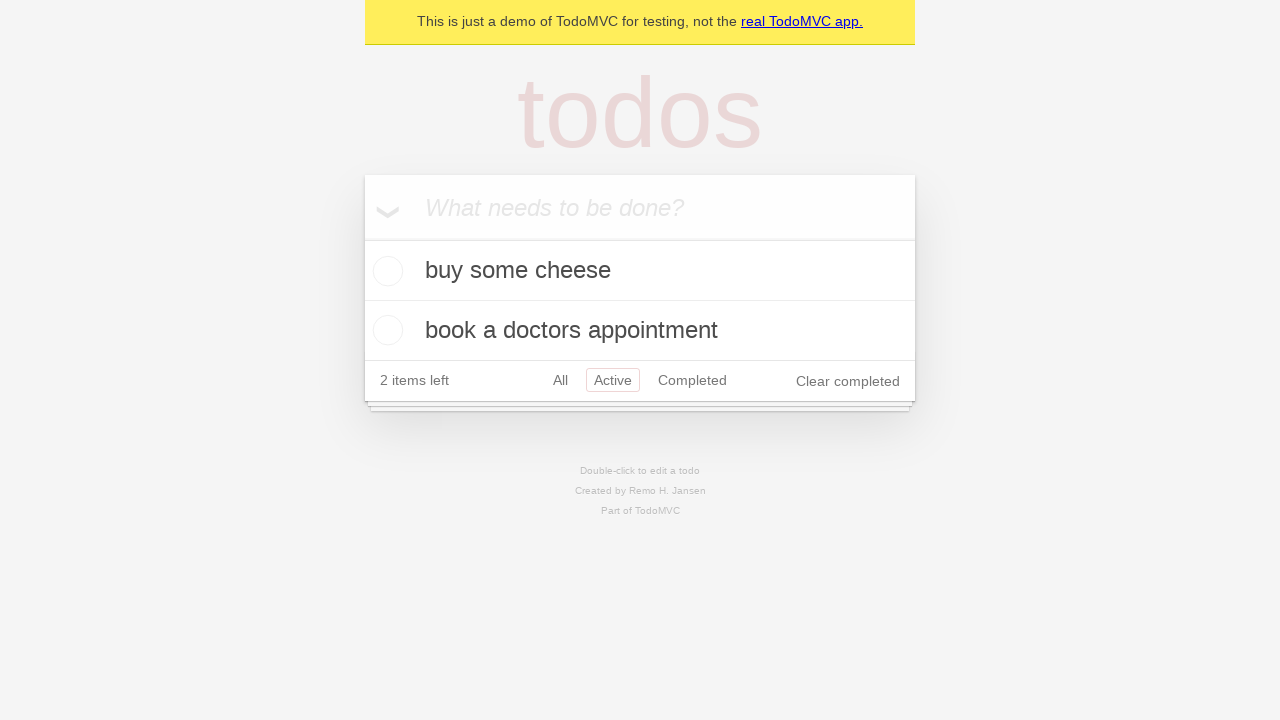

Clicked 'Completed' filter link at (692, 380) on internal:role=link[name="Completed"i]
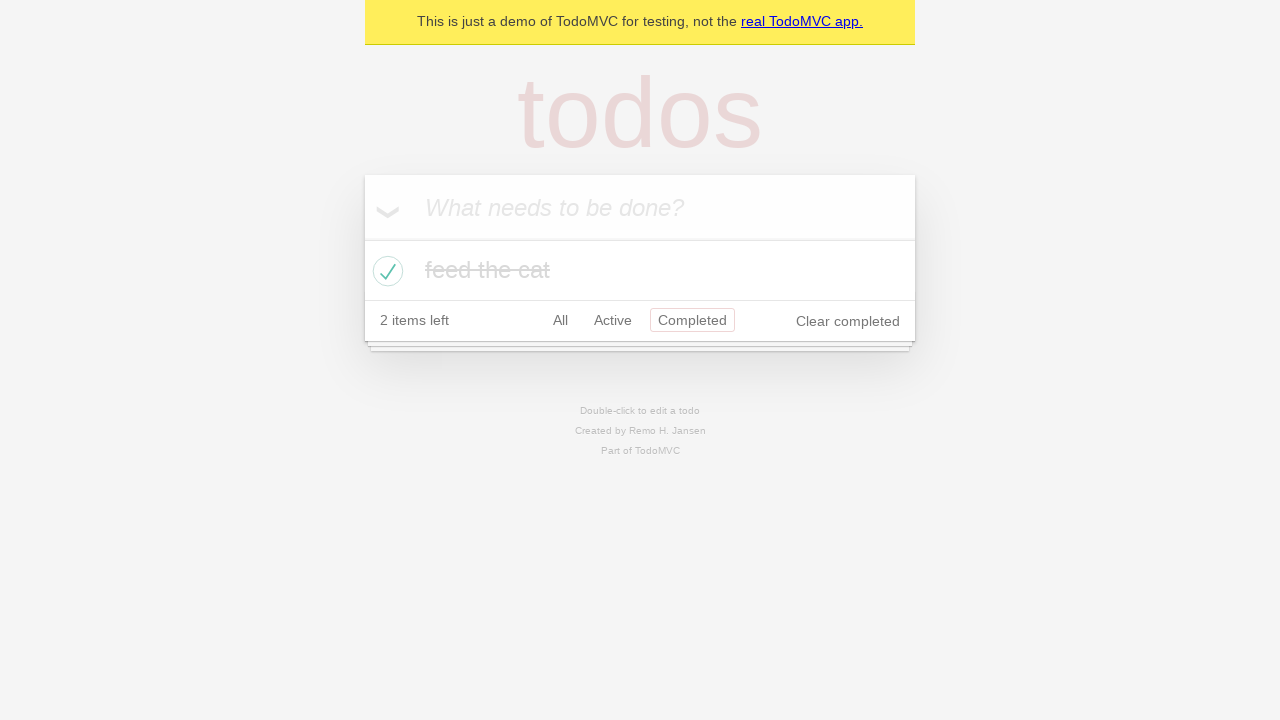

Navigated back to 'Active' filter view
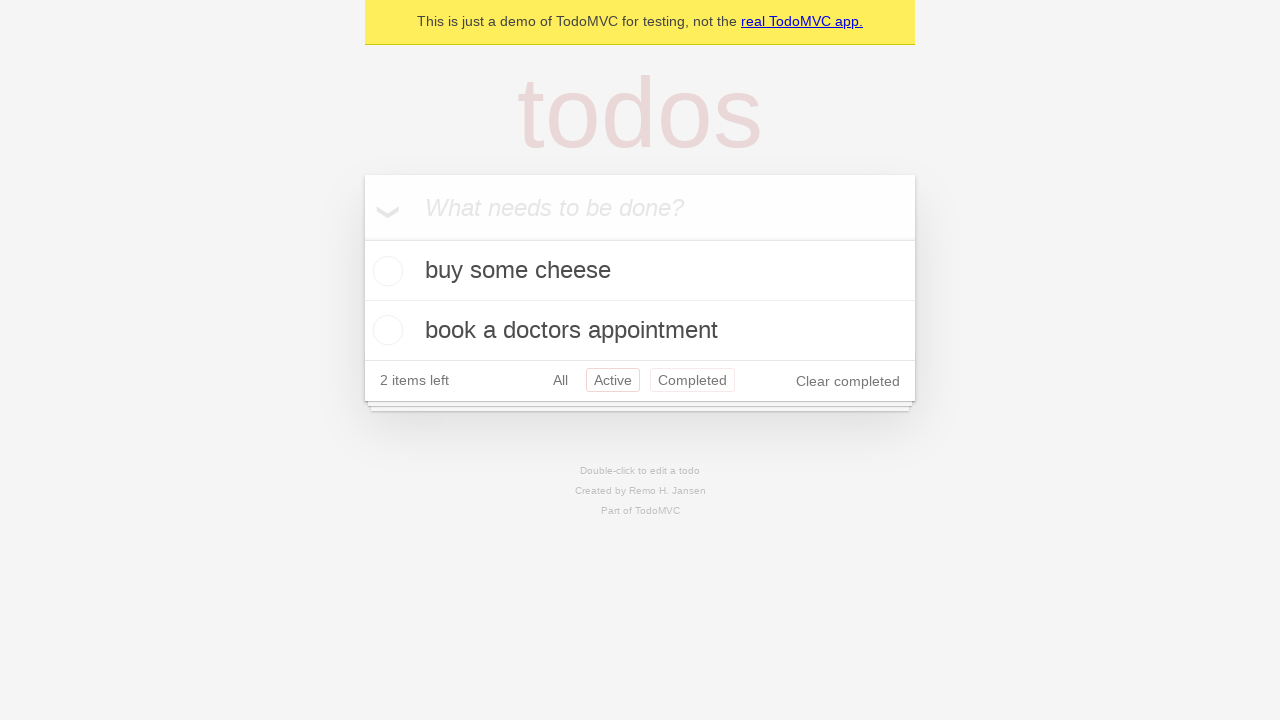

Navigated back to 'All' filter view
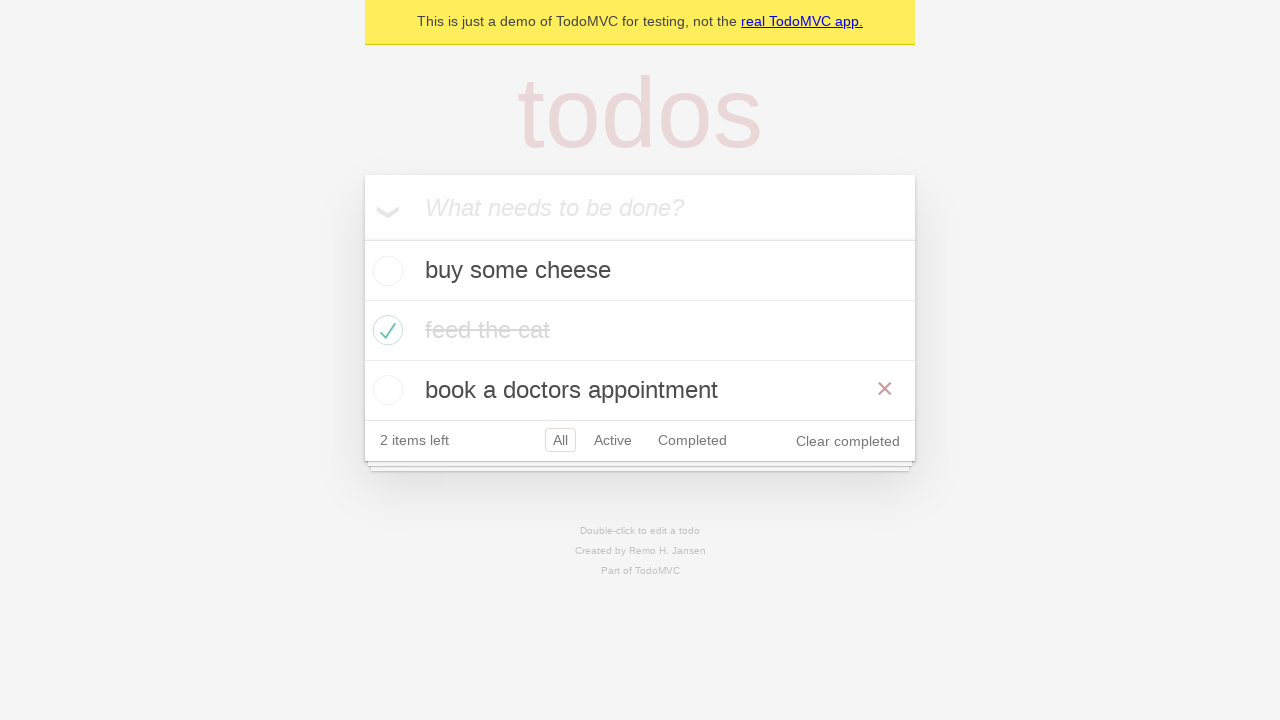

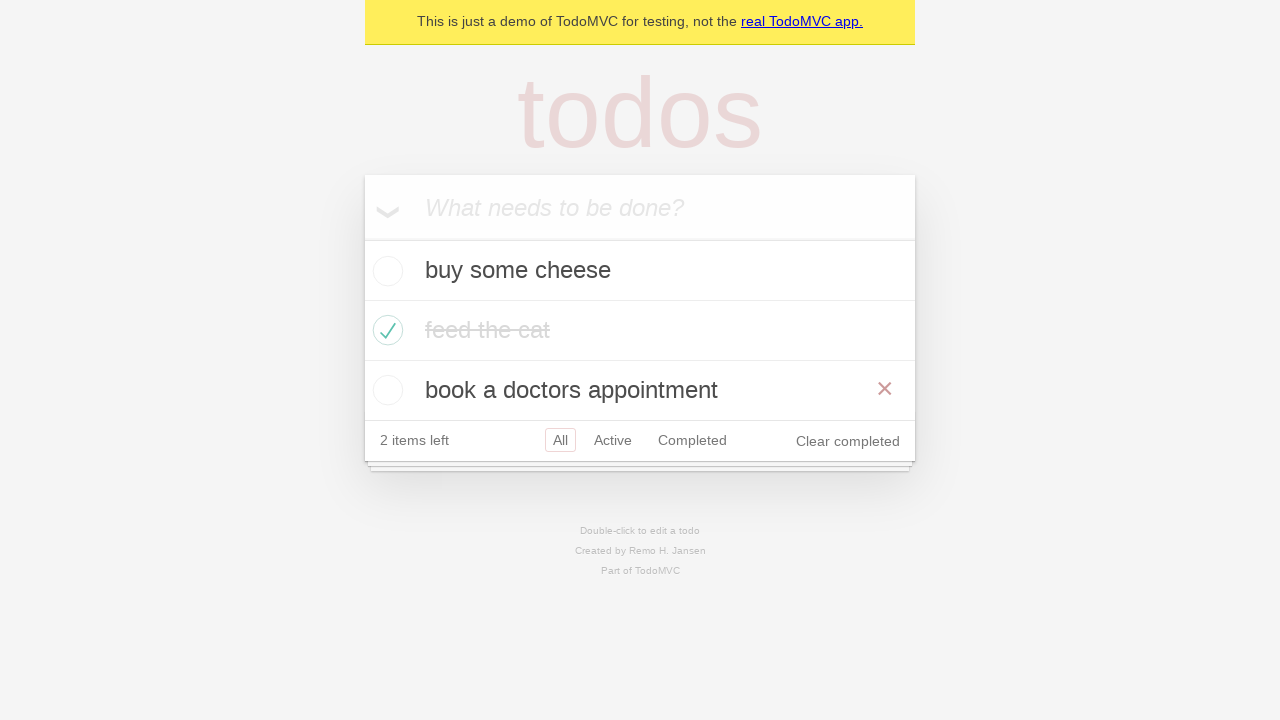